Tests handling multiple elements by clicking on list items and checkboxes using first(), last(), nth() and iterating through all elements

Starting URL: https://techglobal-training.com/frontend

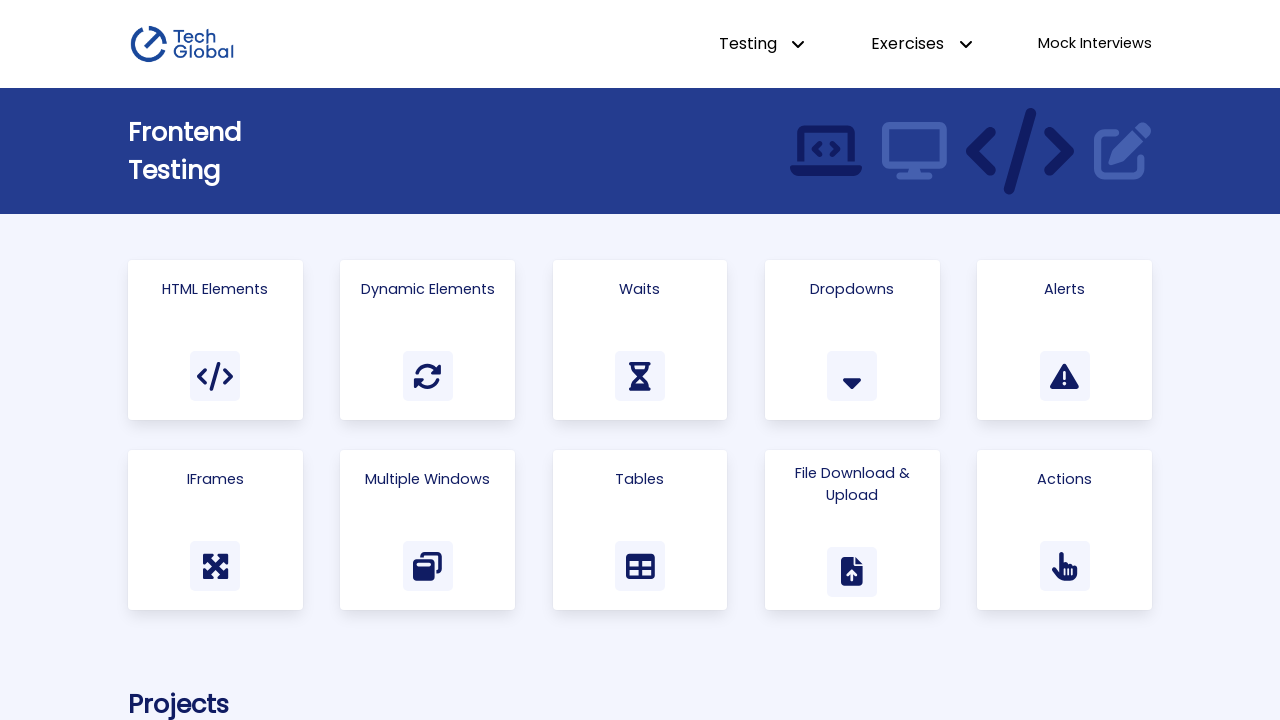

Clicked on Html Elements link at (215, 340) on a >> internal:has-text="Html Elements"i
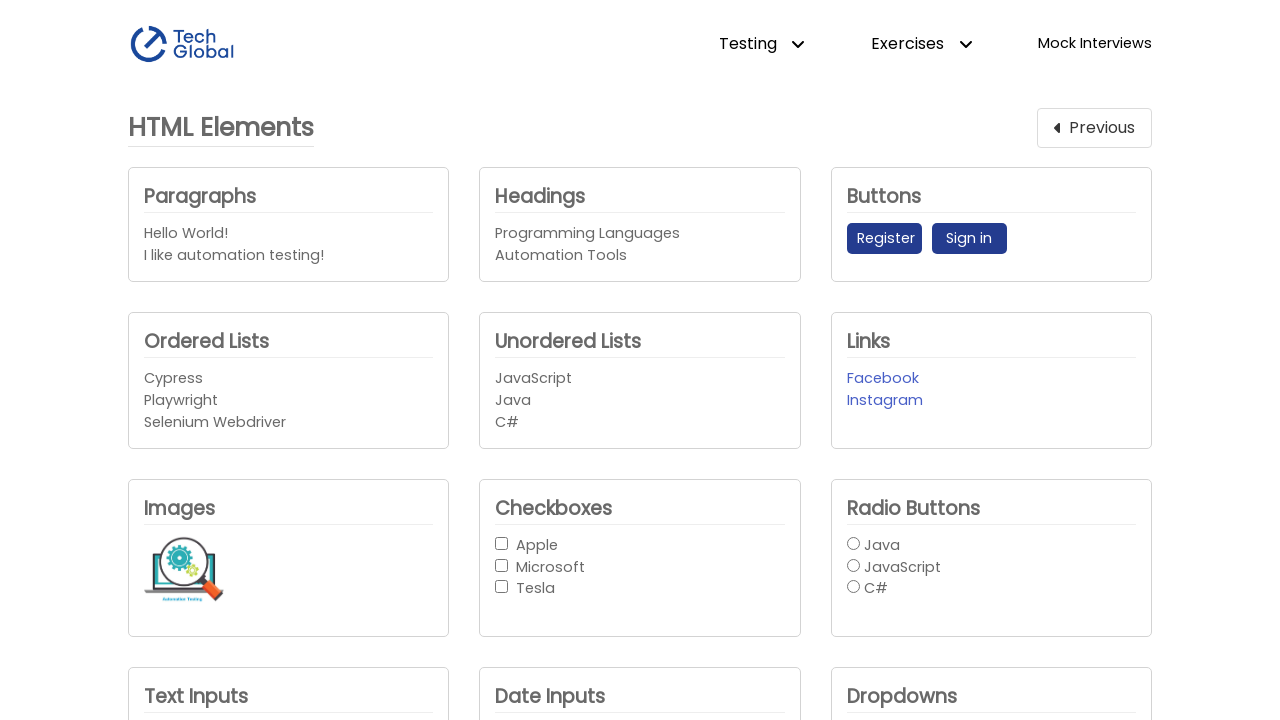

Unordered list items loaded
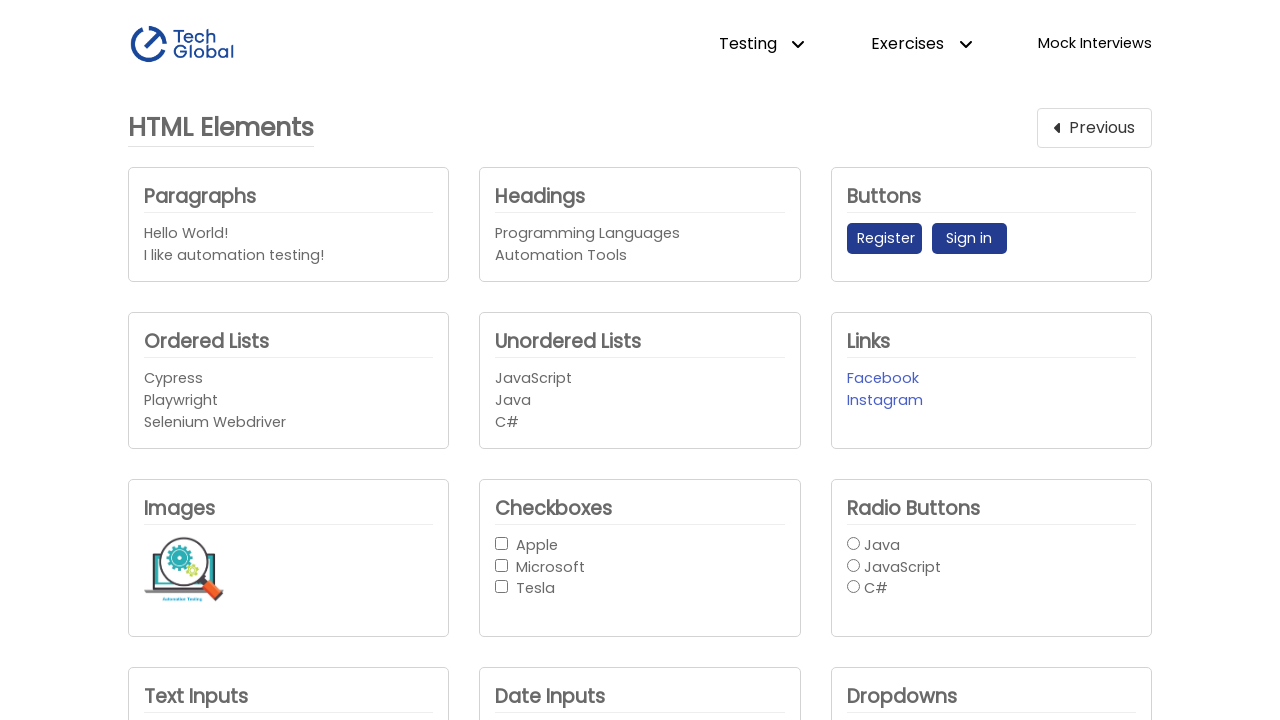

Located unordered list items
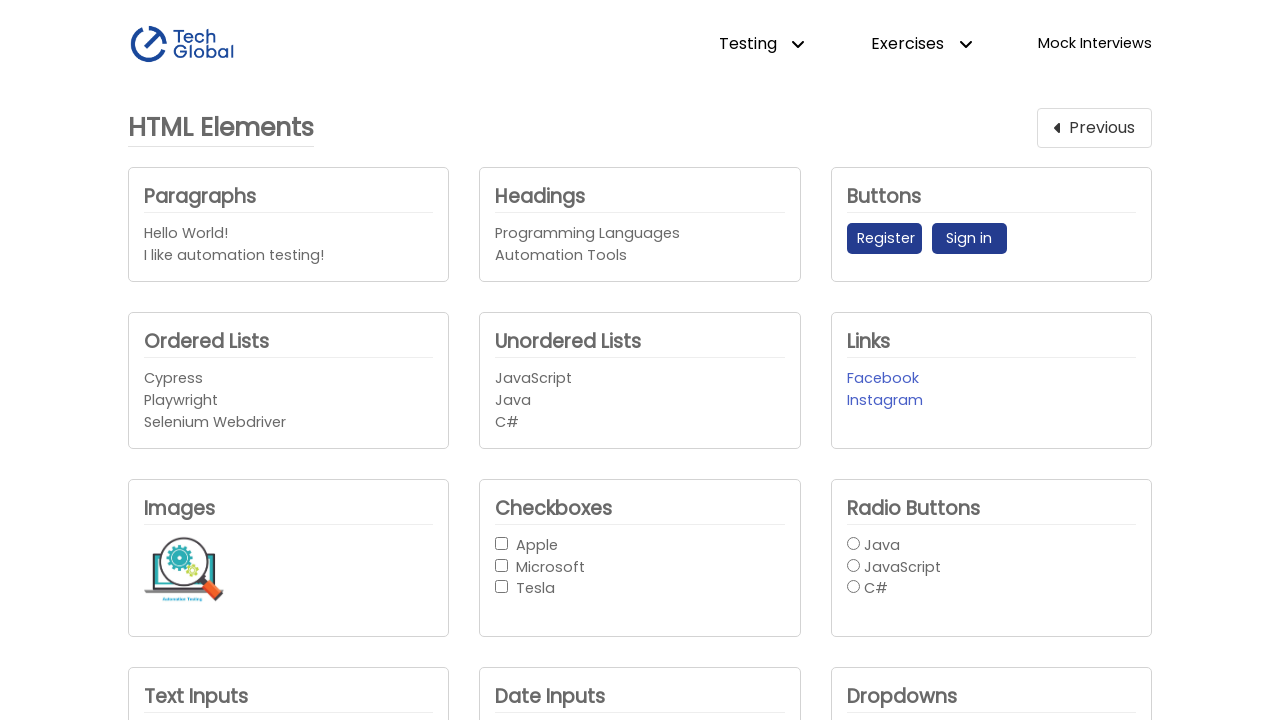

Clicked first list item at (640, 379) on #unordered_list > li >> nth=0
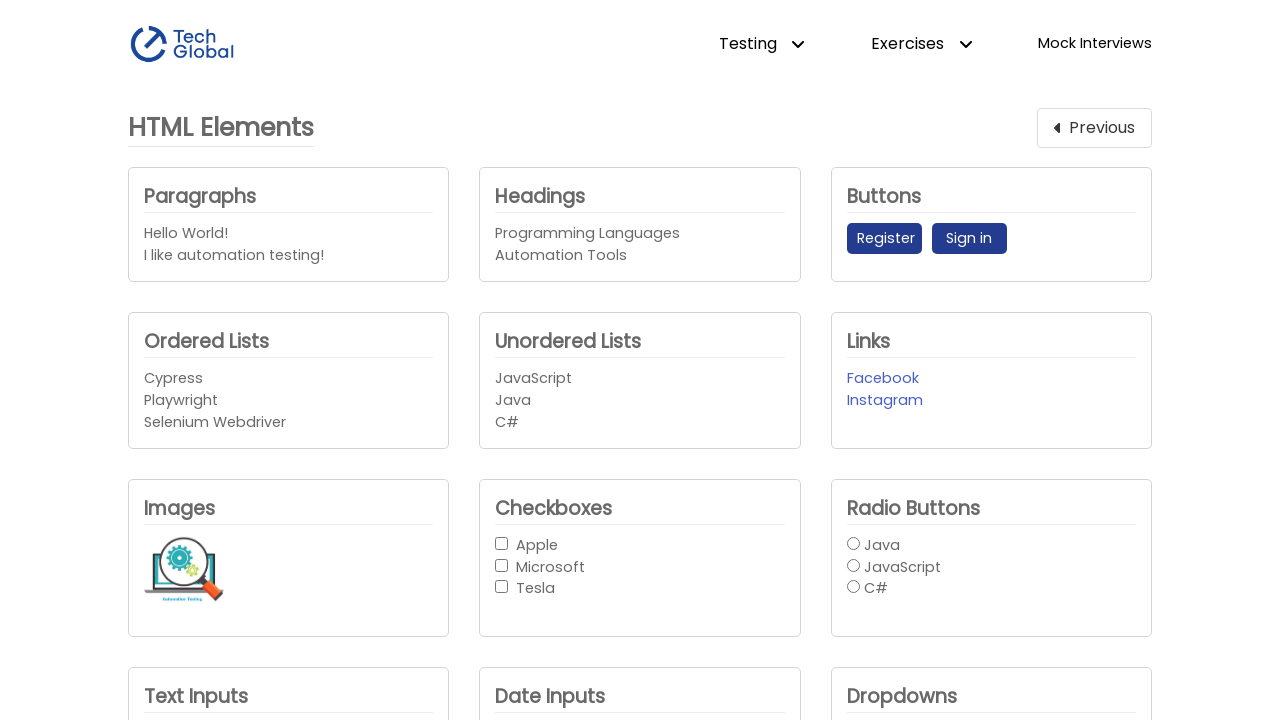

Clicked last list item at (640, 422) on #unordered_list > li >> nth=-1
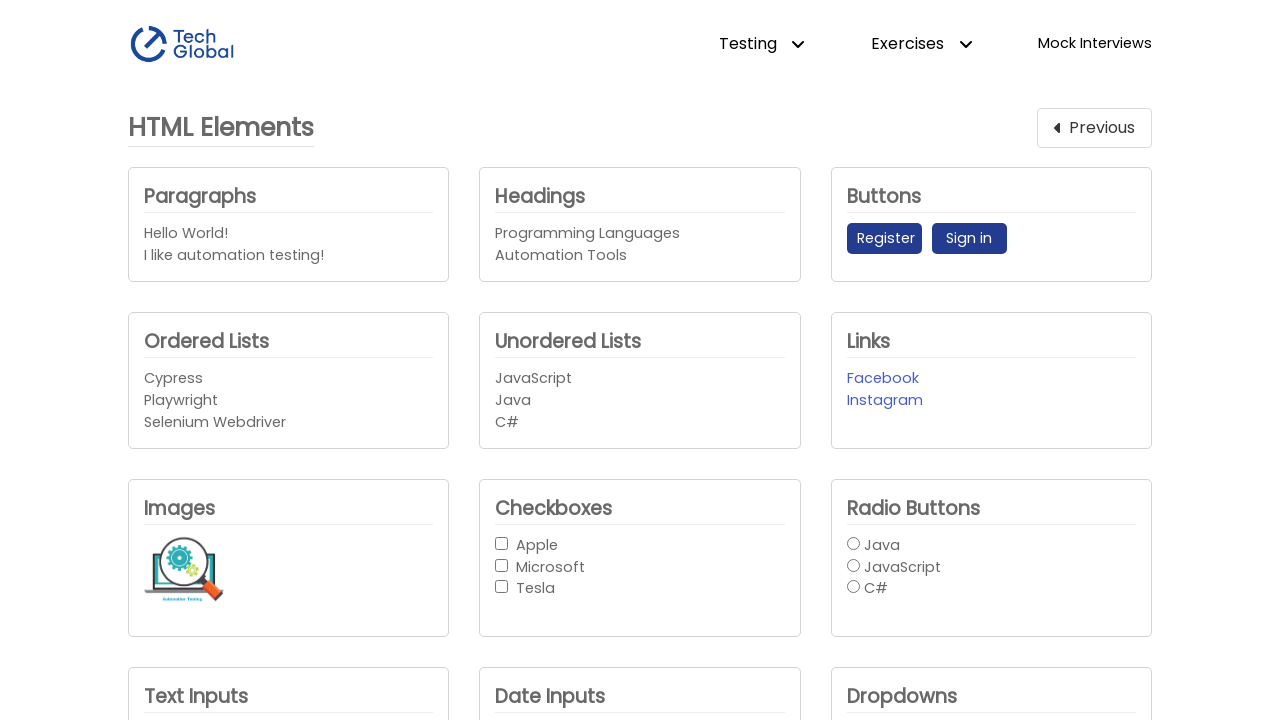

Clicked second list item (nth index 1) at (640, 401) on #unordered_list > li >> nth=1
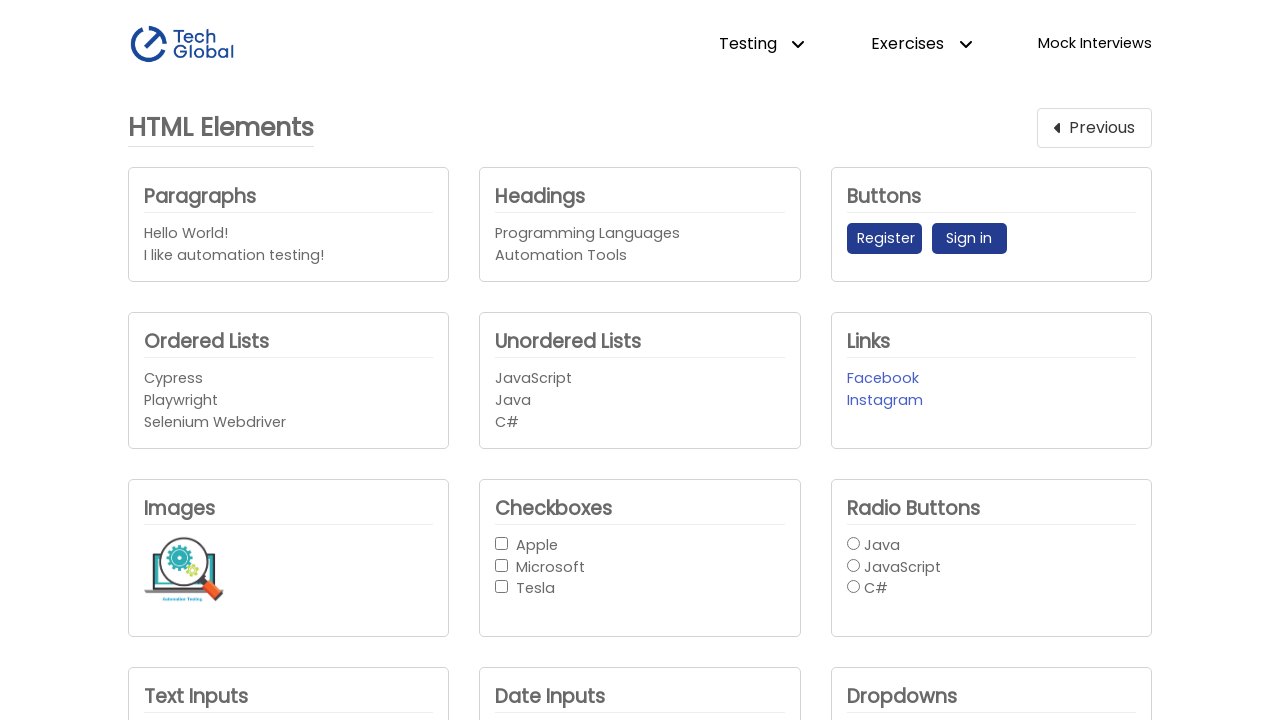

Located checkbox group
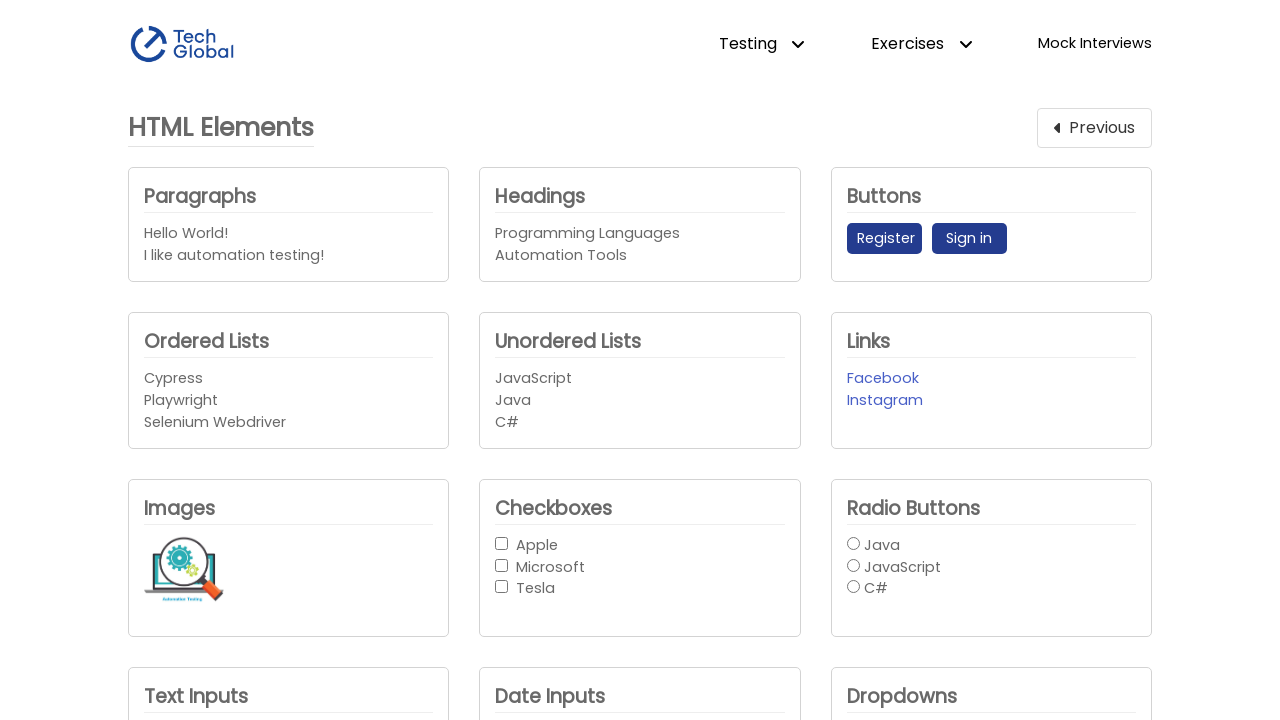

Found 3 checkboxes in the group
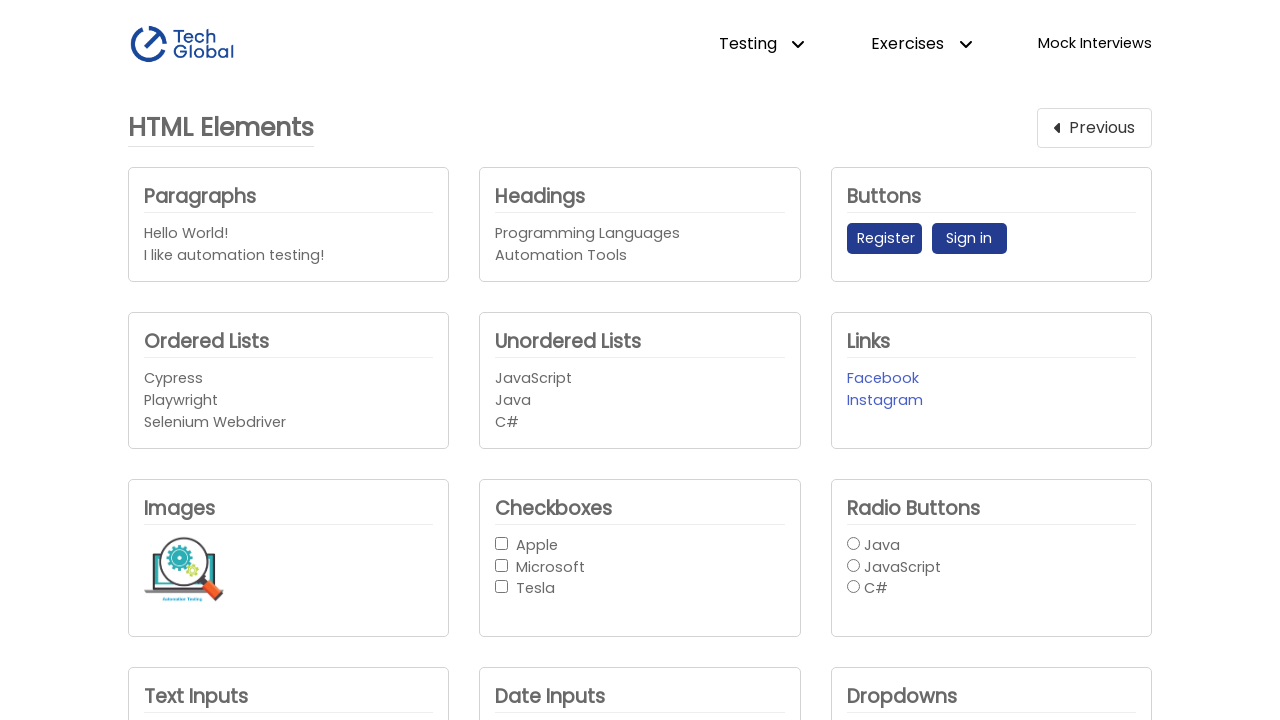

Clicked checkbox at index 0 at (502, 543) on #checkbox-button-group input >> nth=0
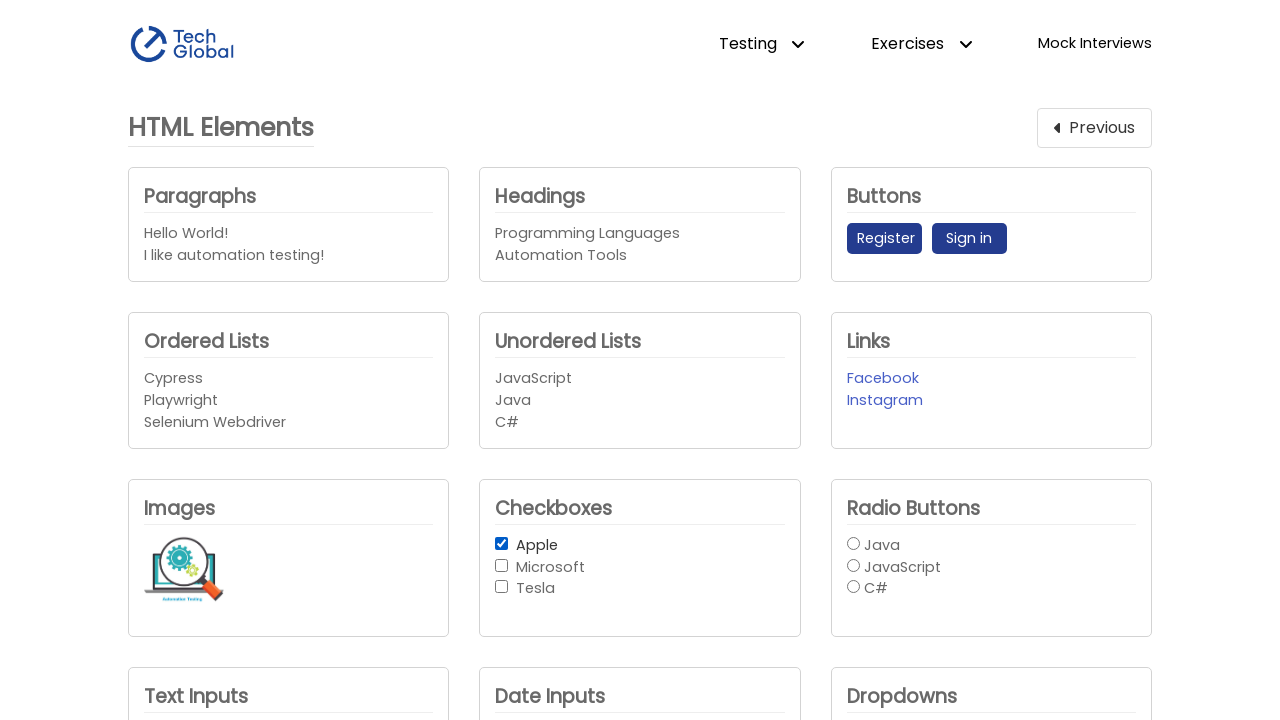

Clicked checkbox at index 1 at (502, 565) on #checkbox-button-group input >> nth=1
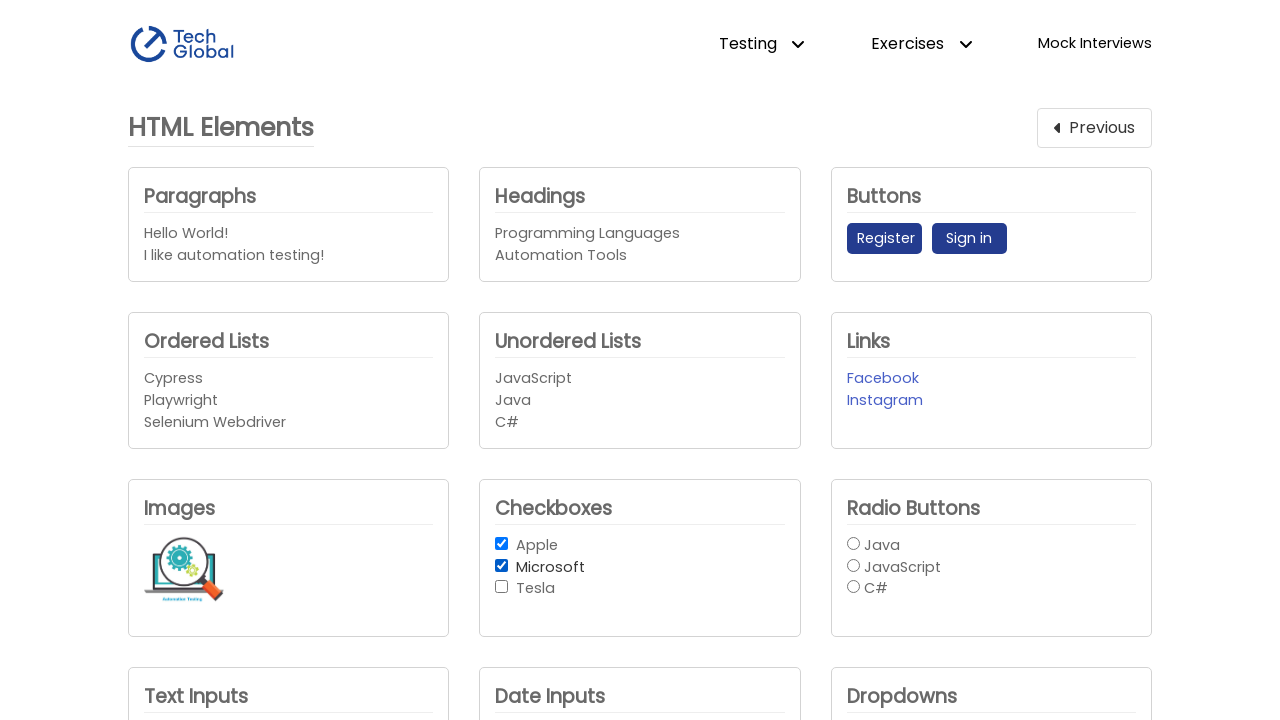

Clicked checkbox at index 2 at (502, 587) on #checkbox-button-group input >> nth=2
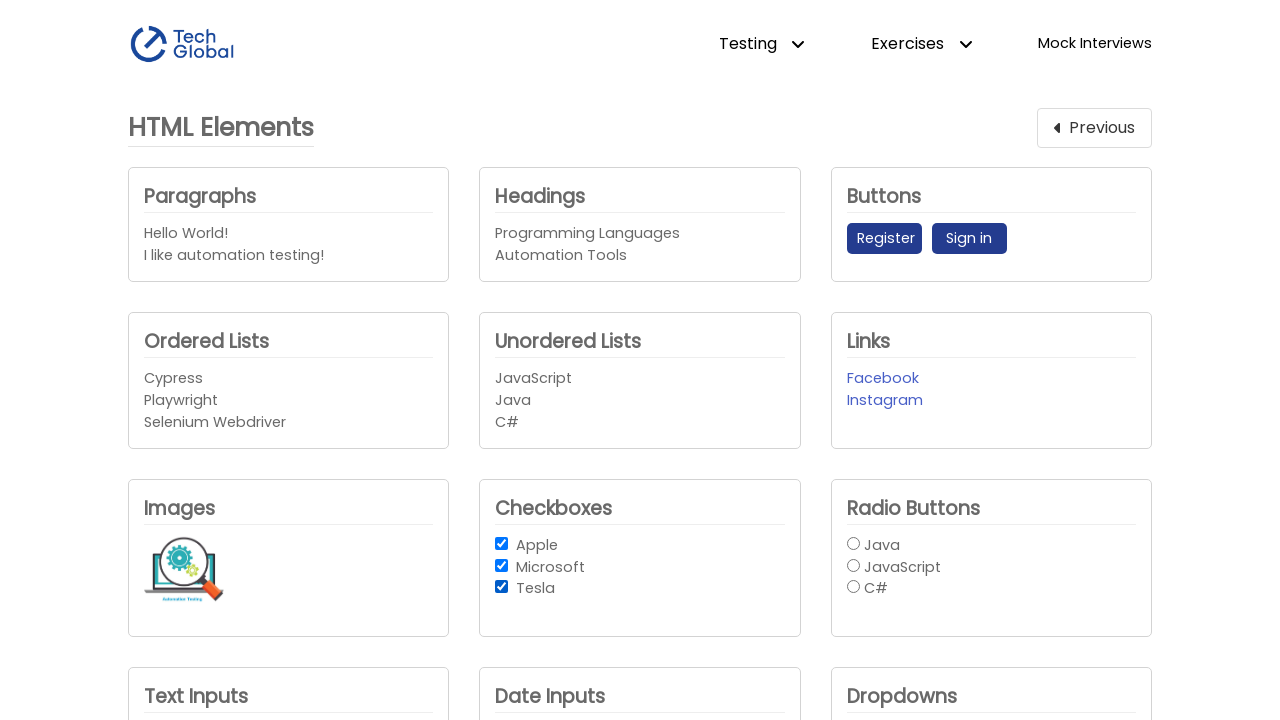

Retrieved all checkboxes using all() method
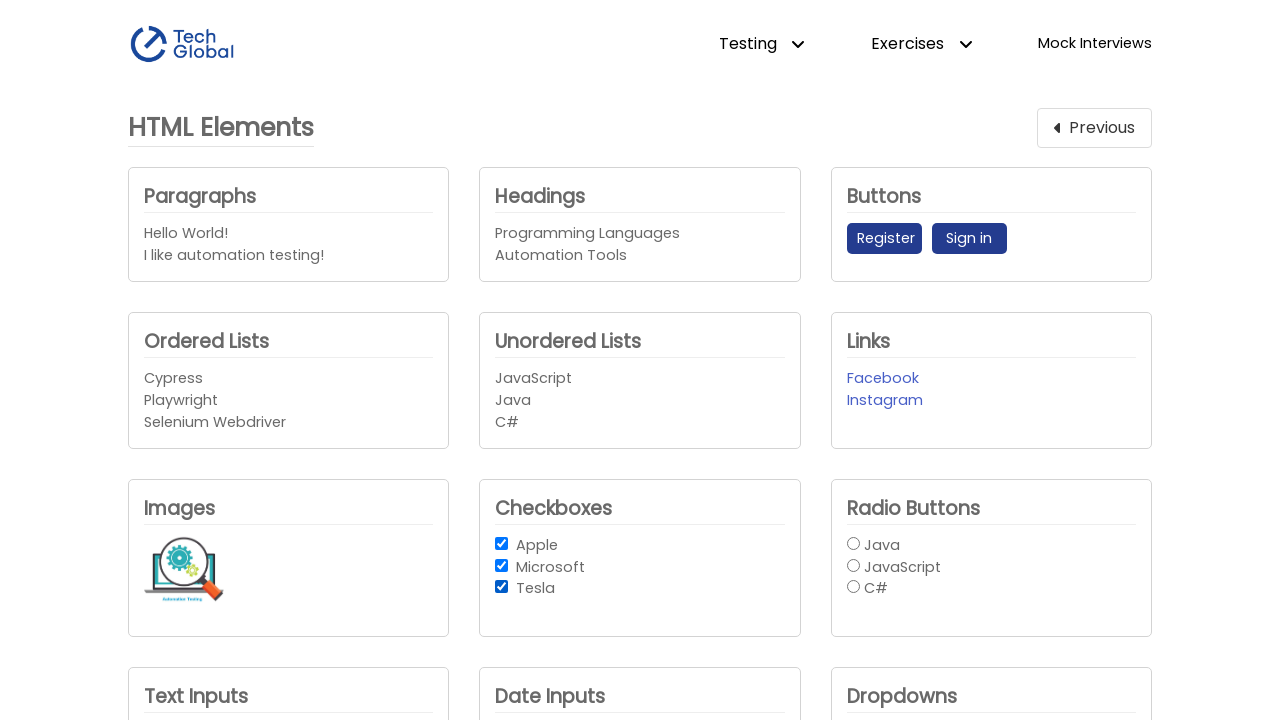

Clicked checkbox from all() iteration at (502, 543) on #checkbox-button-group input >> nth=0
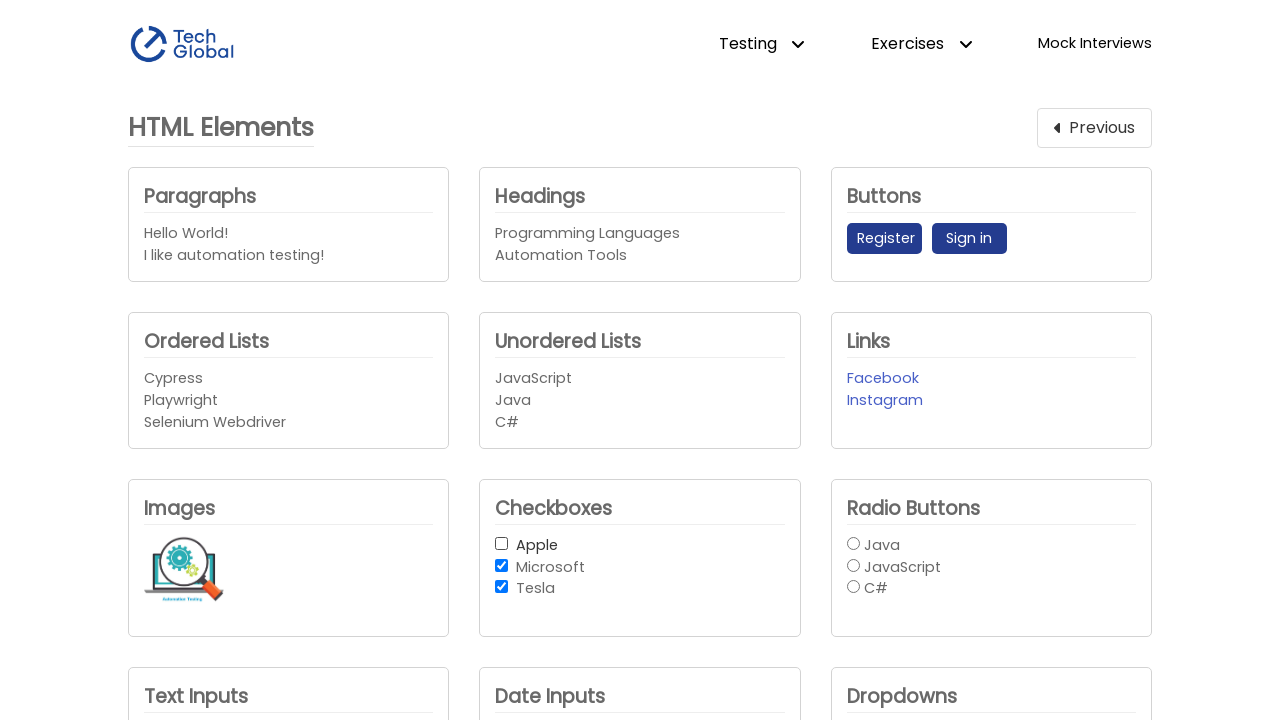

Clicked checkbox from all() iteration at (502, 565) on #checkbox-button-group input >> nth=1
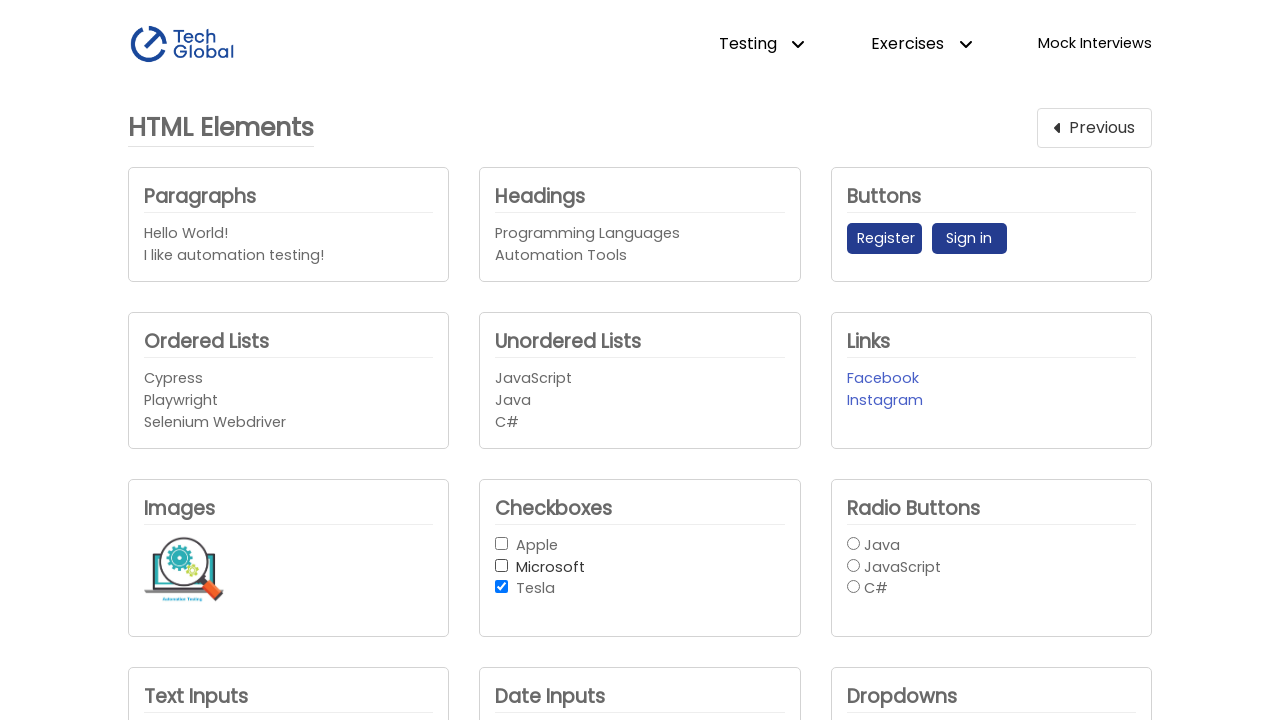

Clicked checkbox from all() iteration at (502, 587) on #checkbox-button-group input >> nth=2
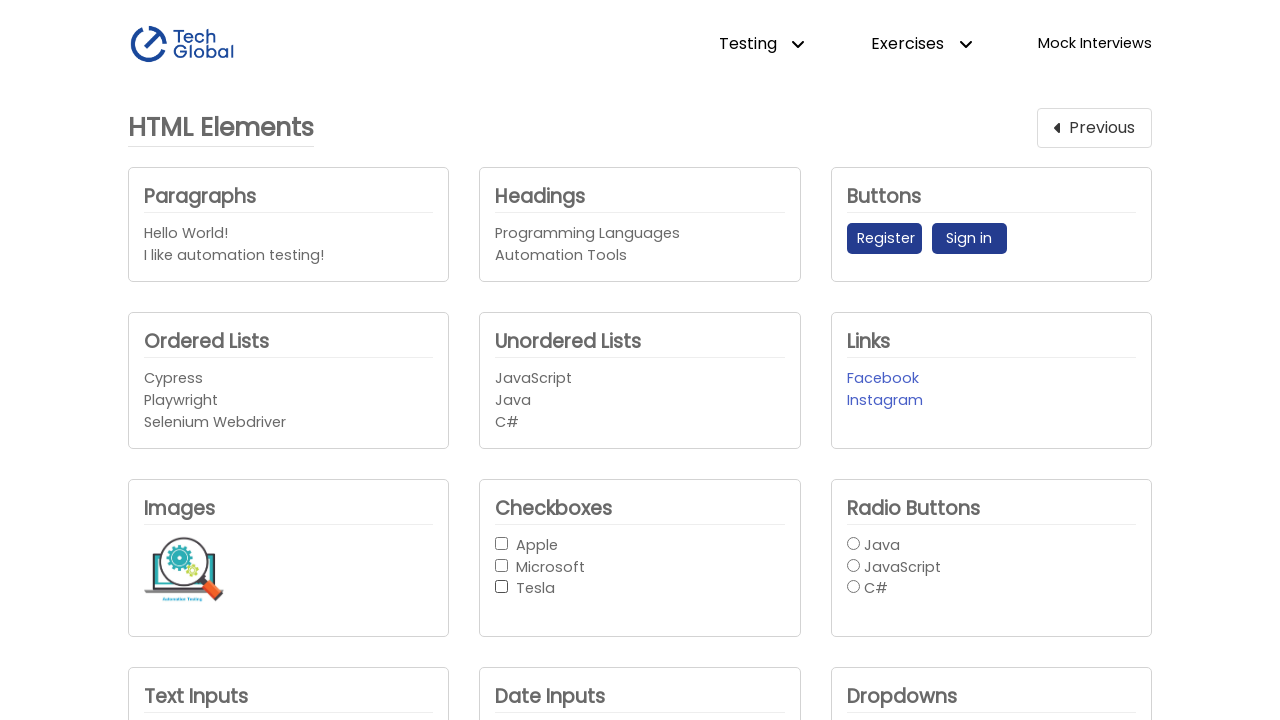

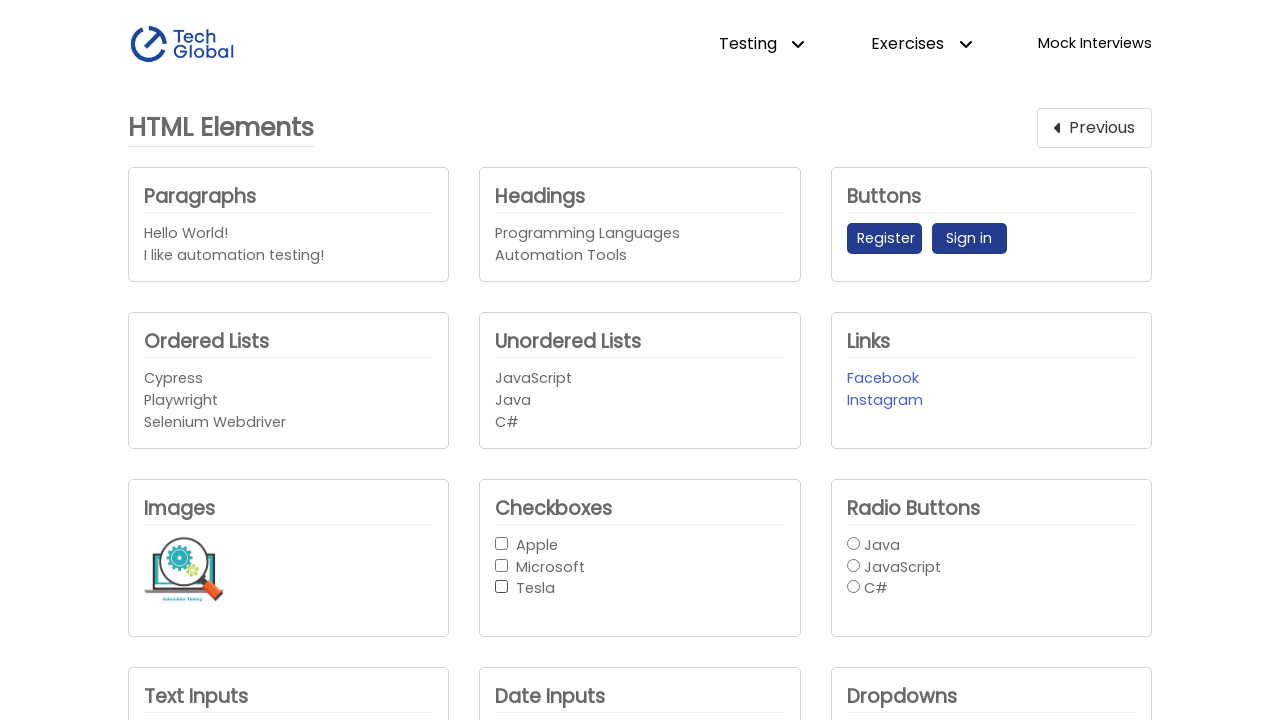